Tests waiting for a dynamically rendered element to appear after clicking a button

Starting URL: https://the-internet.herokuapp.com/dynamic_loading/2

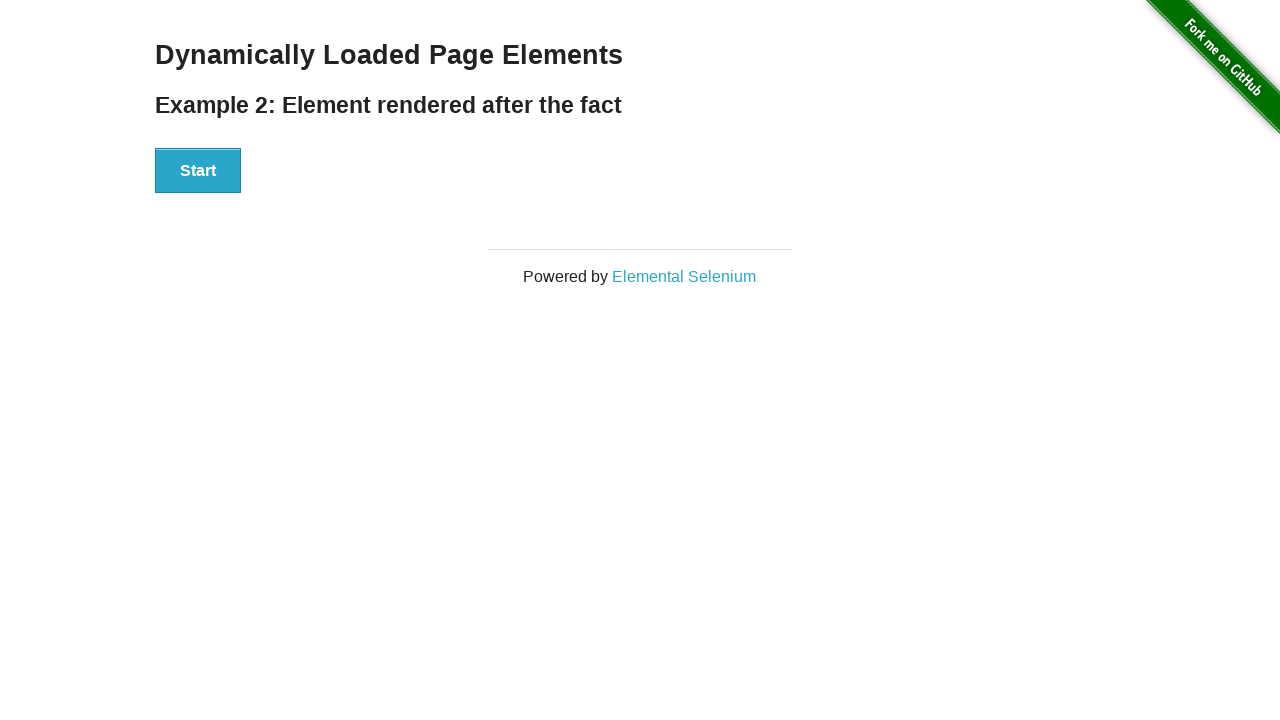

Navigated to dynamic loading page
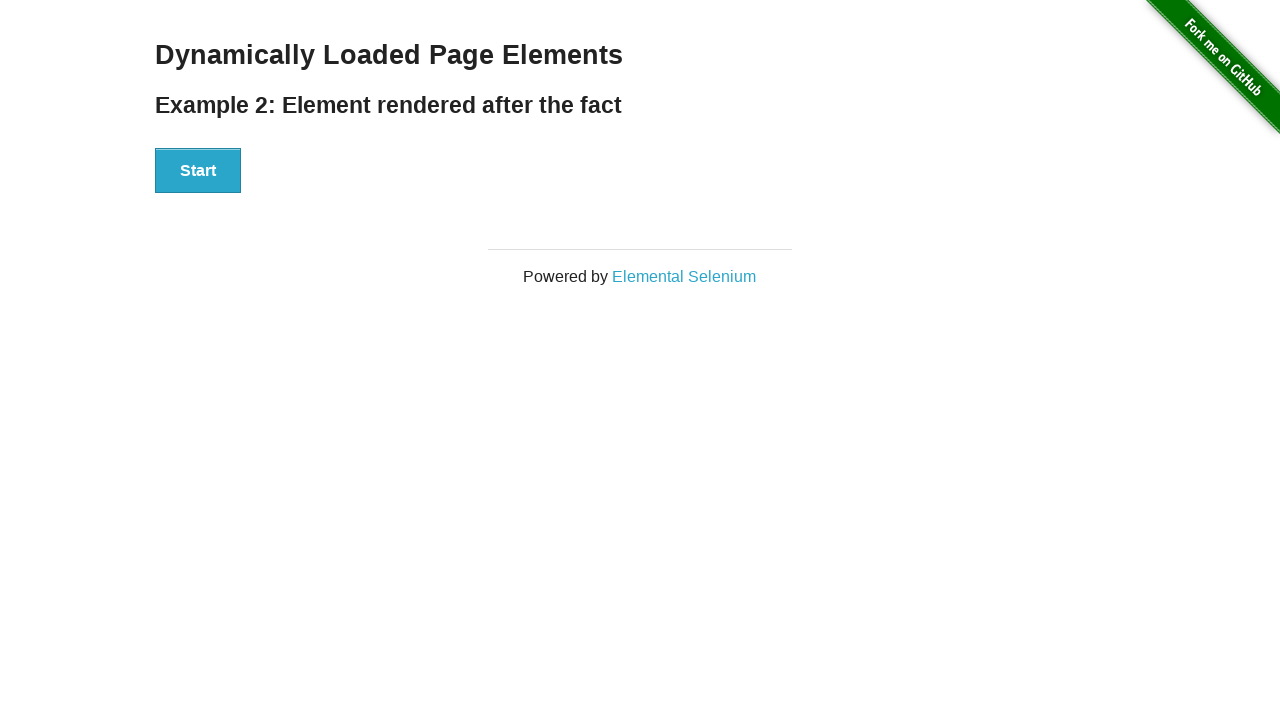

Clicked the start button to trigger dynamic rendering at (198, 171) on button
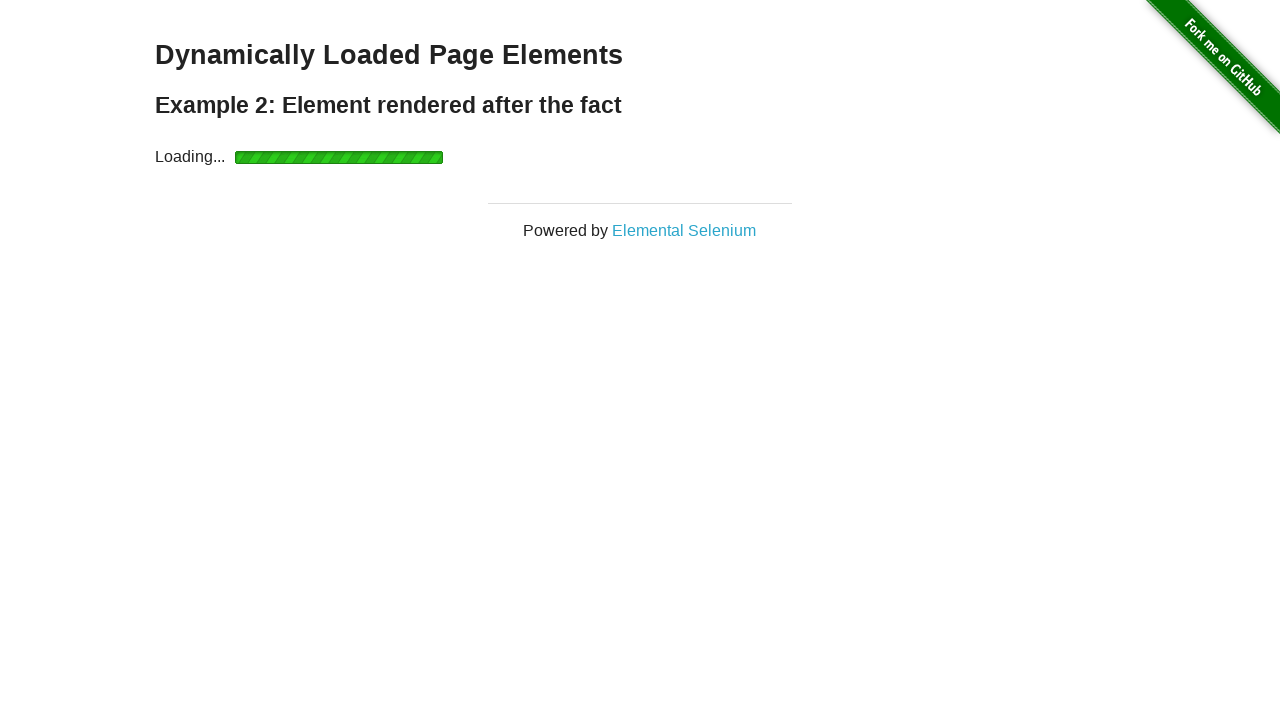

Dynamically rendered finish element appeared
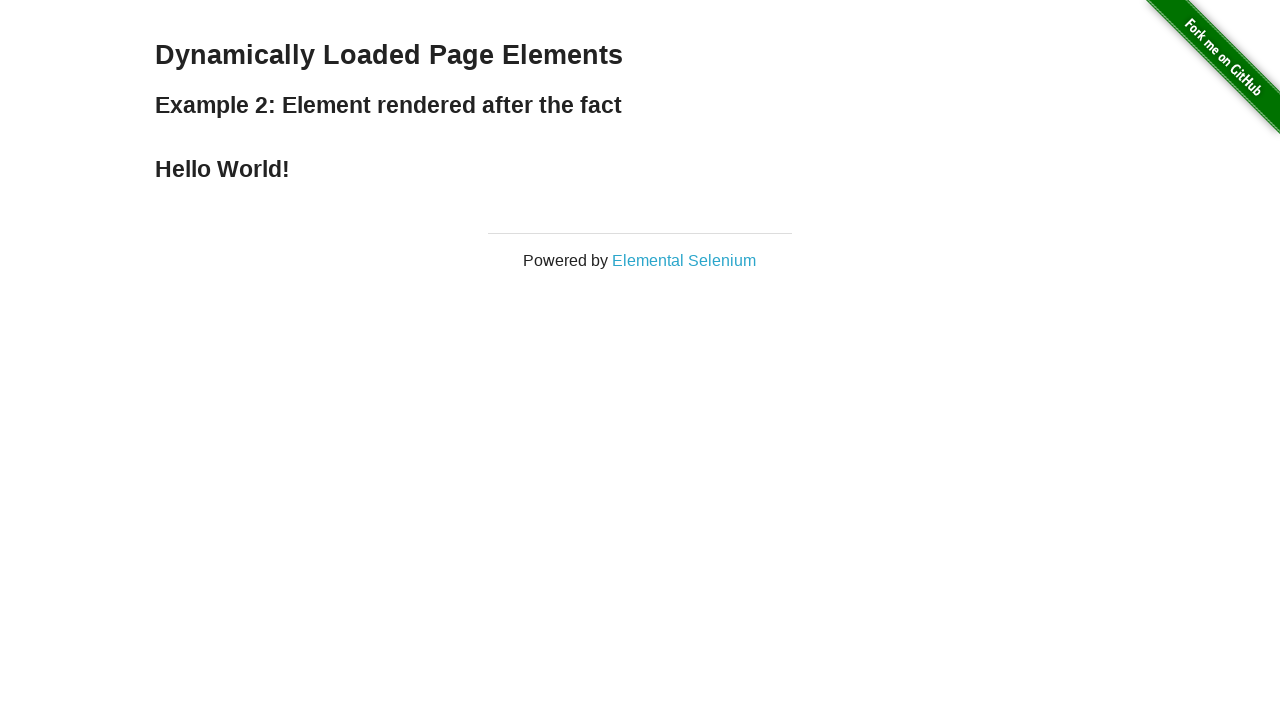

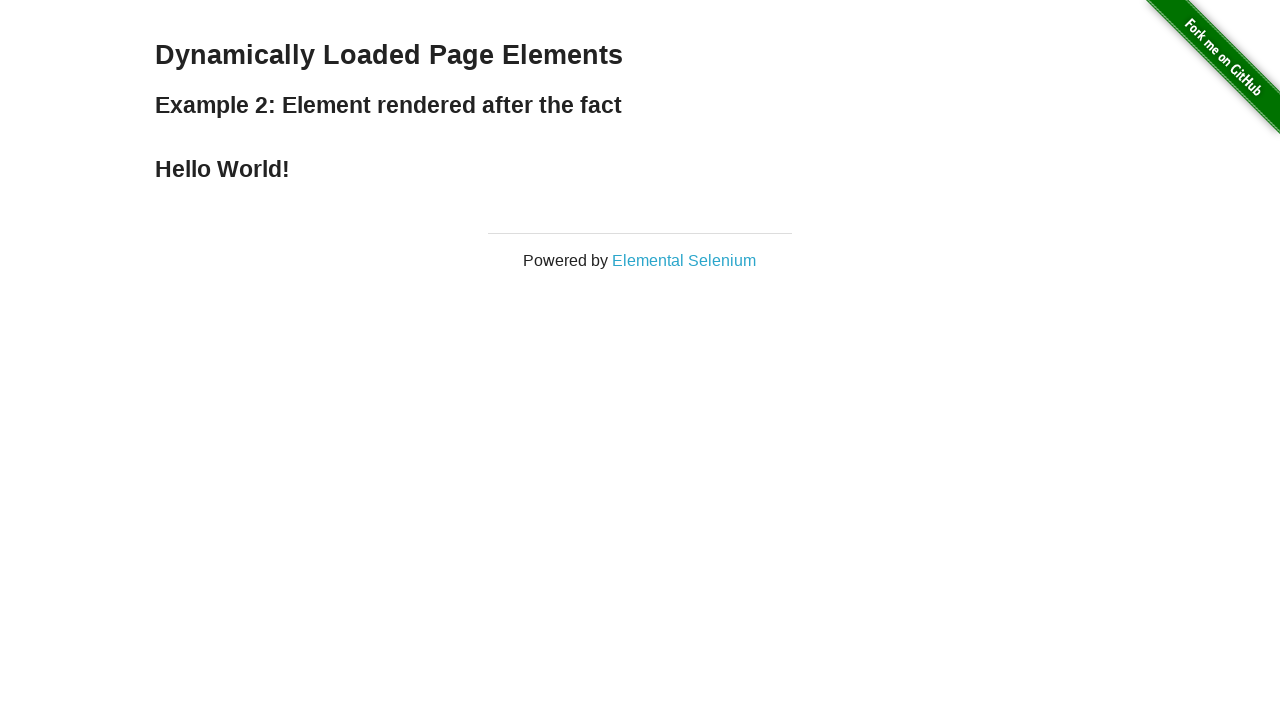